Clicks the subscribe button without entering an email to test empty email validation

Starting URL: https://automationexercise.com/

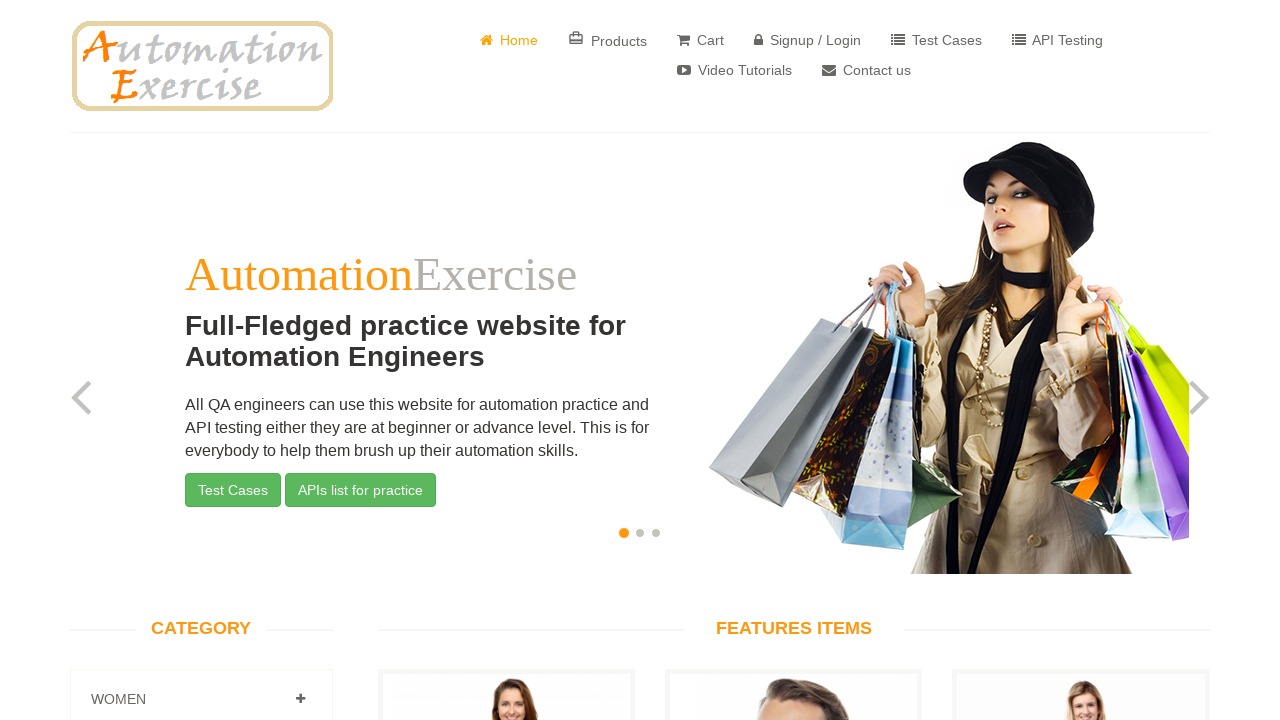

Navigated to automationexercise.com homepage
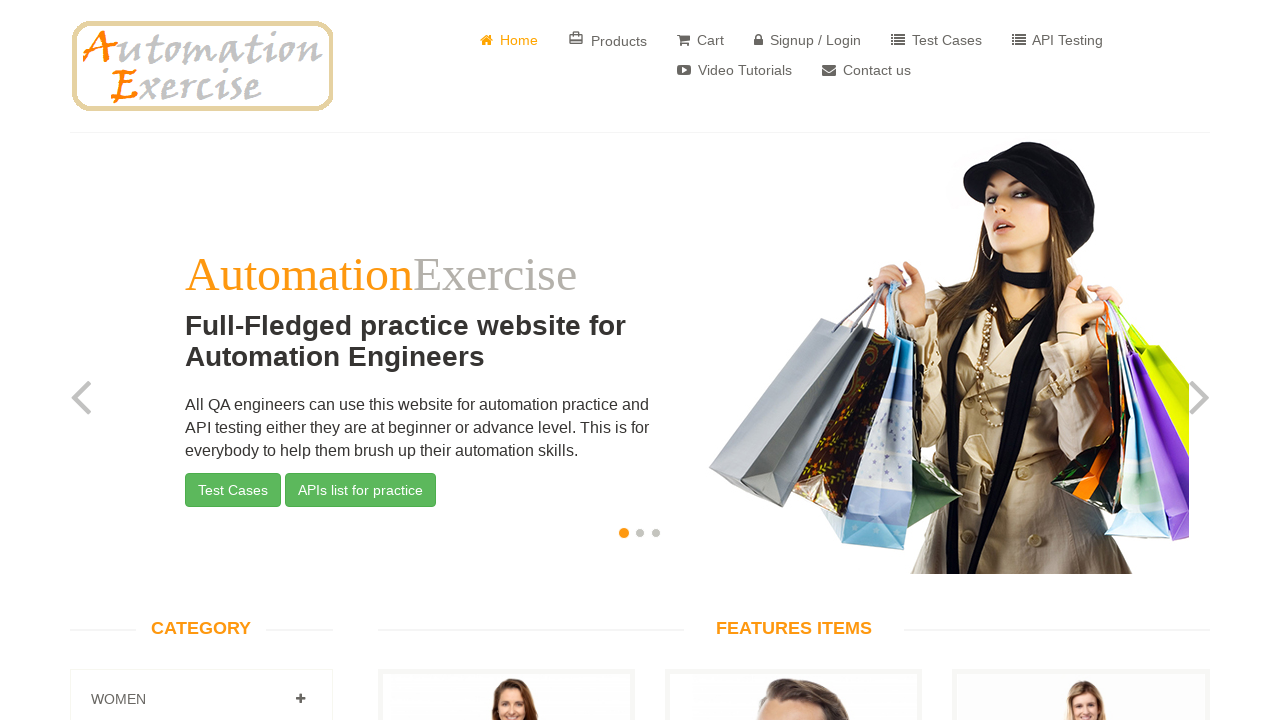

Clicked subscribe button without entering email to test validation at (404, 519) on #subscribe
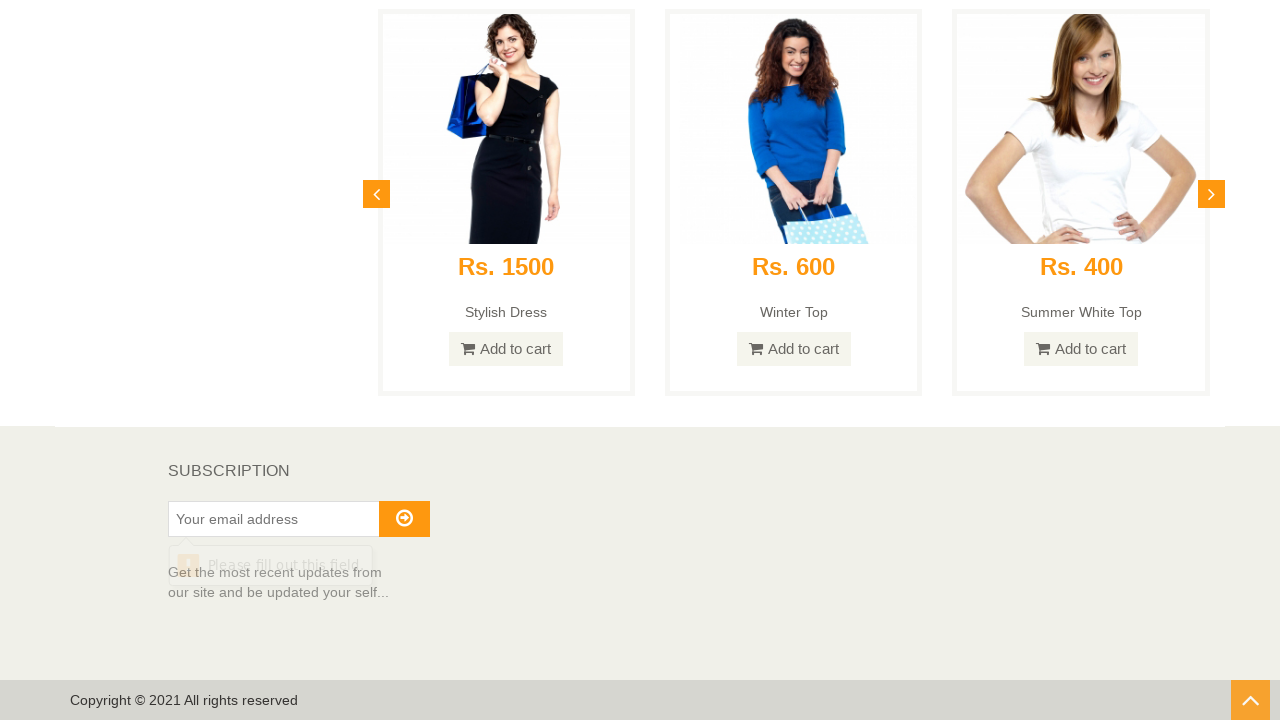

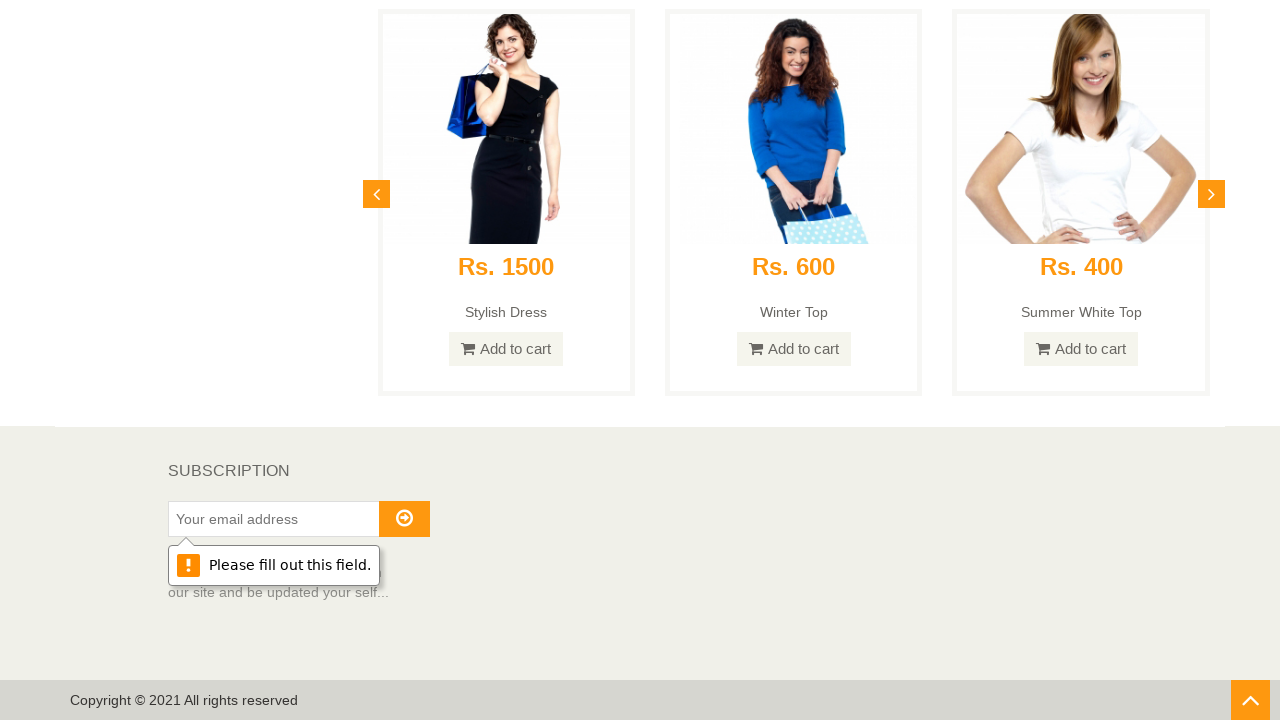